Tests navigation to the Book Store Application by scrolling to bottom and clicking the card, then verifying the URL

Starting URL: https://demoqa.com/

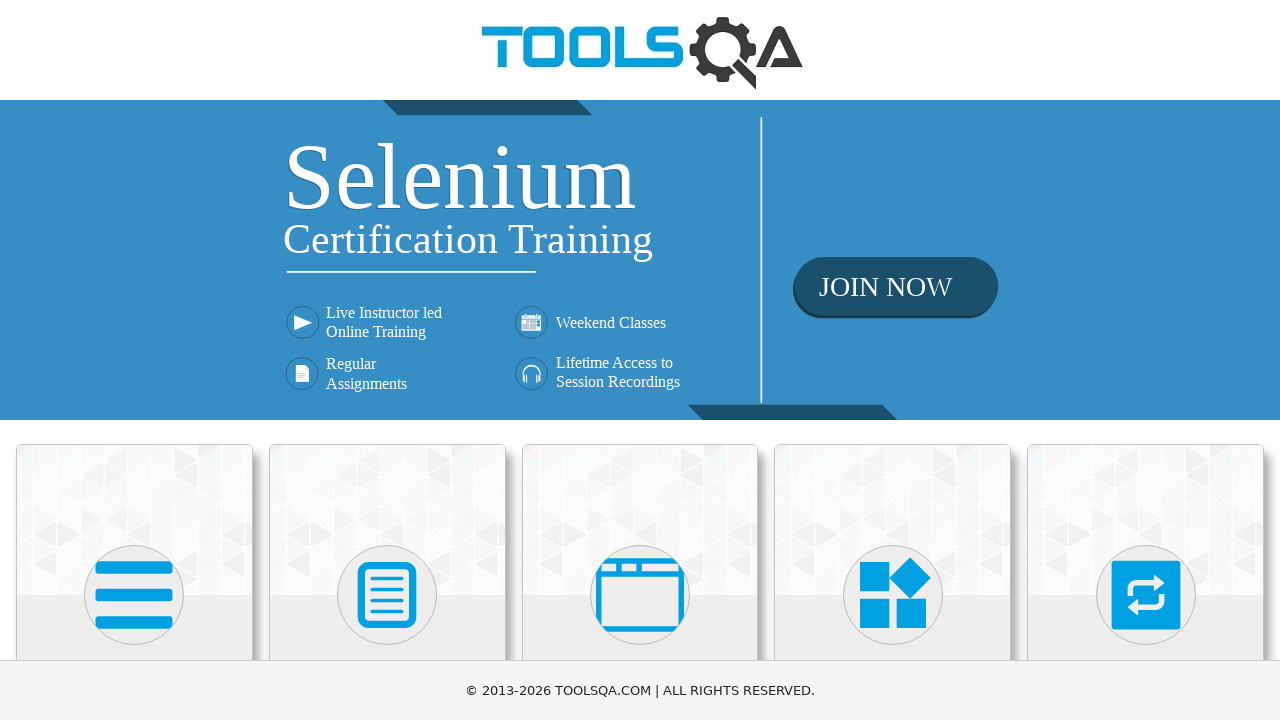

Scrolled to bottom of page
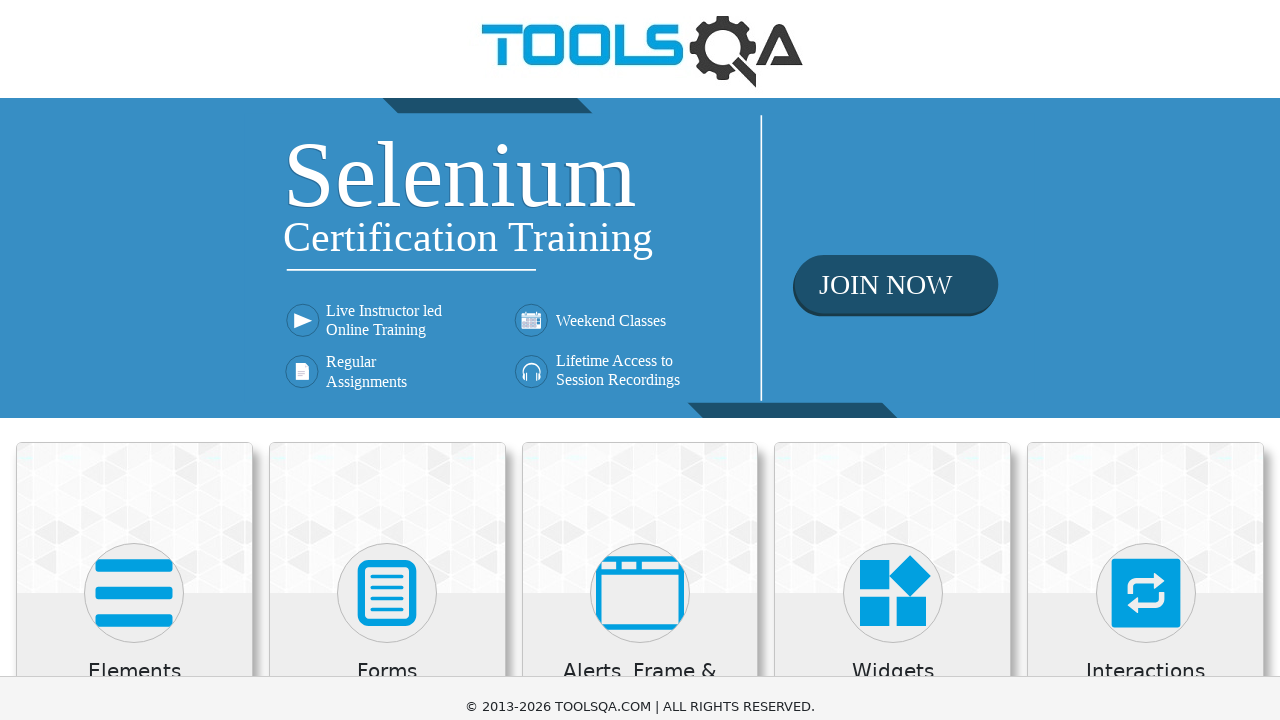

Clicked on Book Store Application card at (134, 461) on xpath=//div[@class='card-body']/*[text()='Book Store Application']
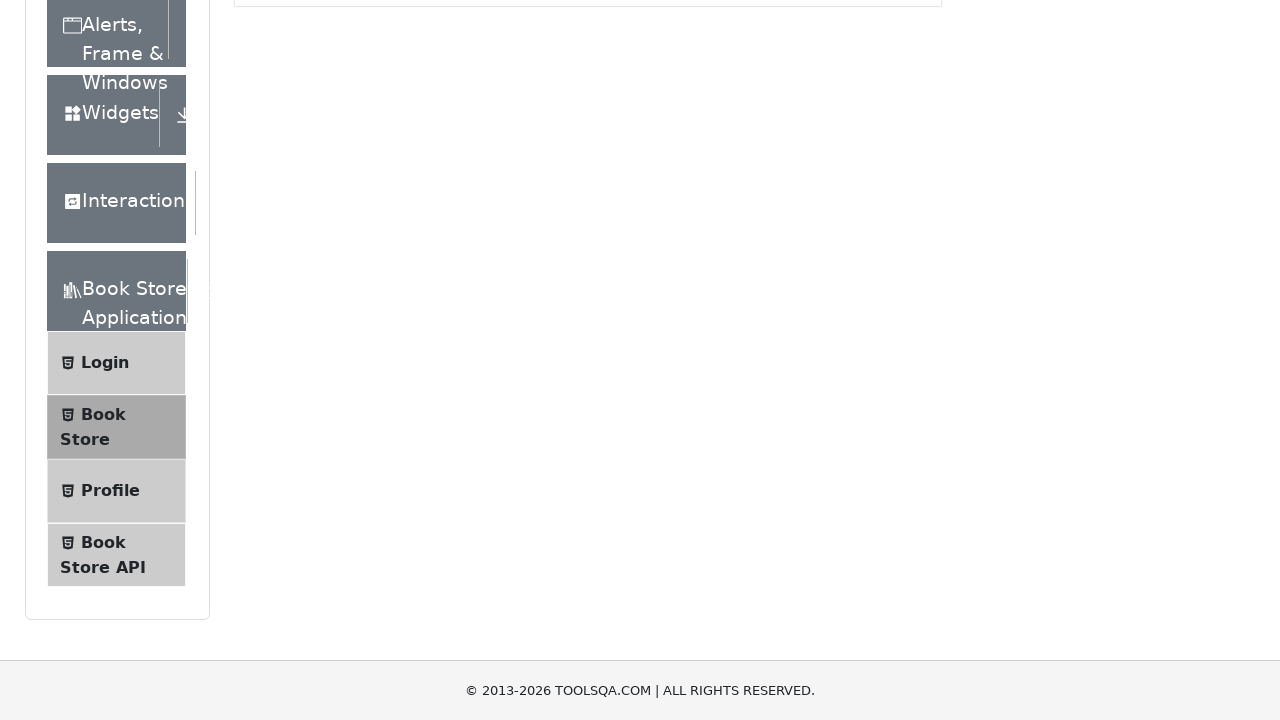

Waited for URL to change to books page
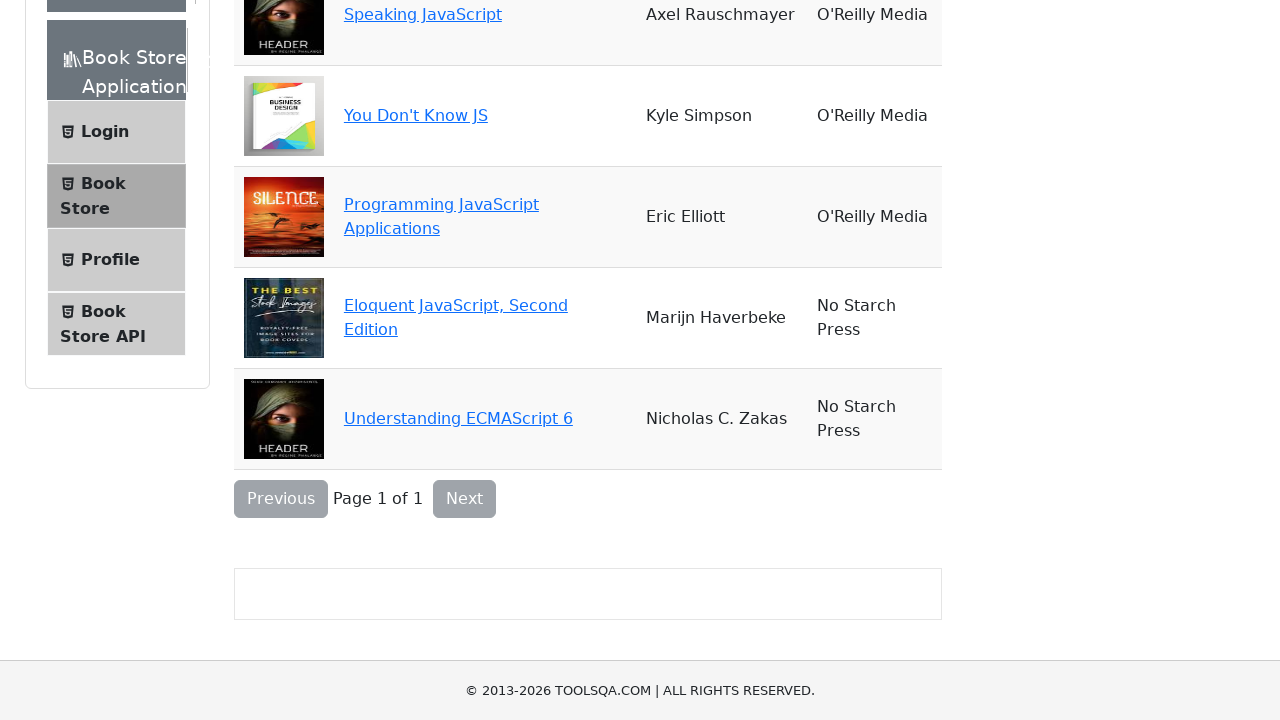

Verified URL is https://demoqa.com/books
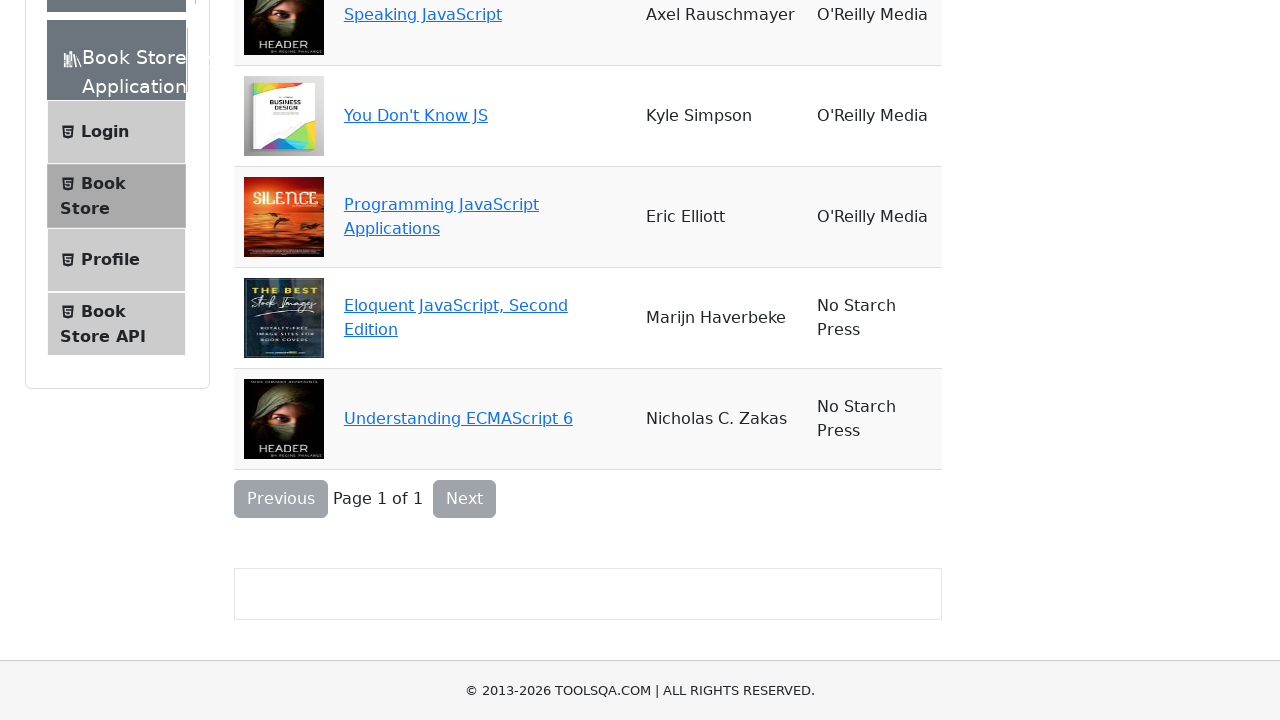

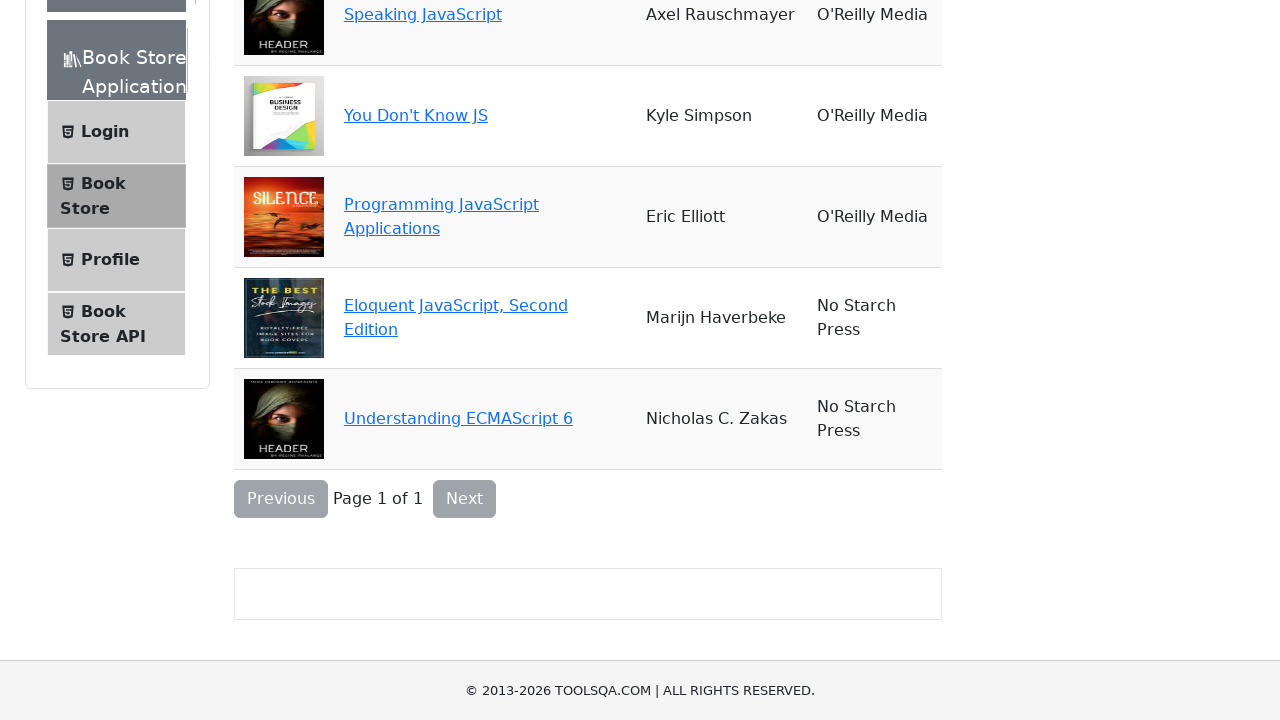